Tests the age form by entering a name and age, submitting, and verifying the result message

Starting URL: https://kristinek.github.io/site/examples/age.html

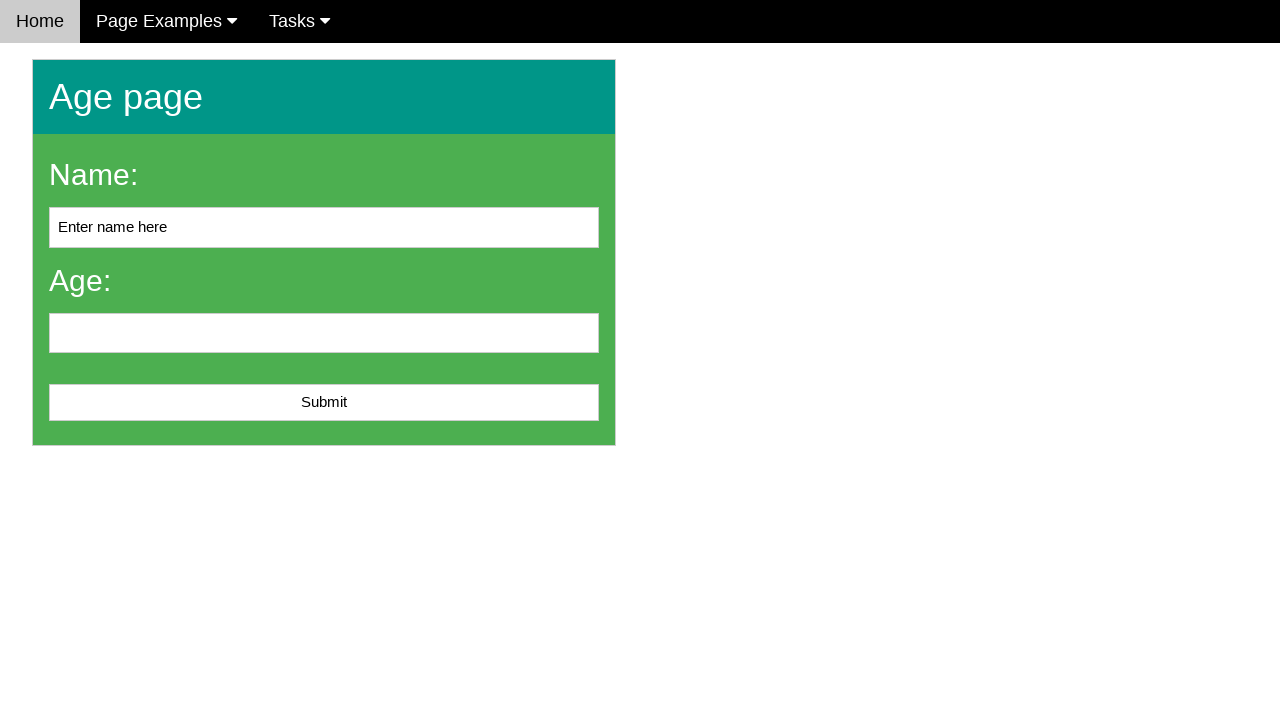

Navigated to age form page
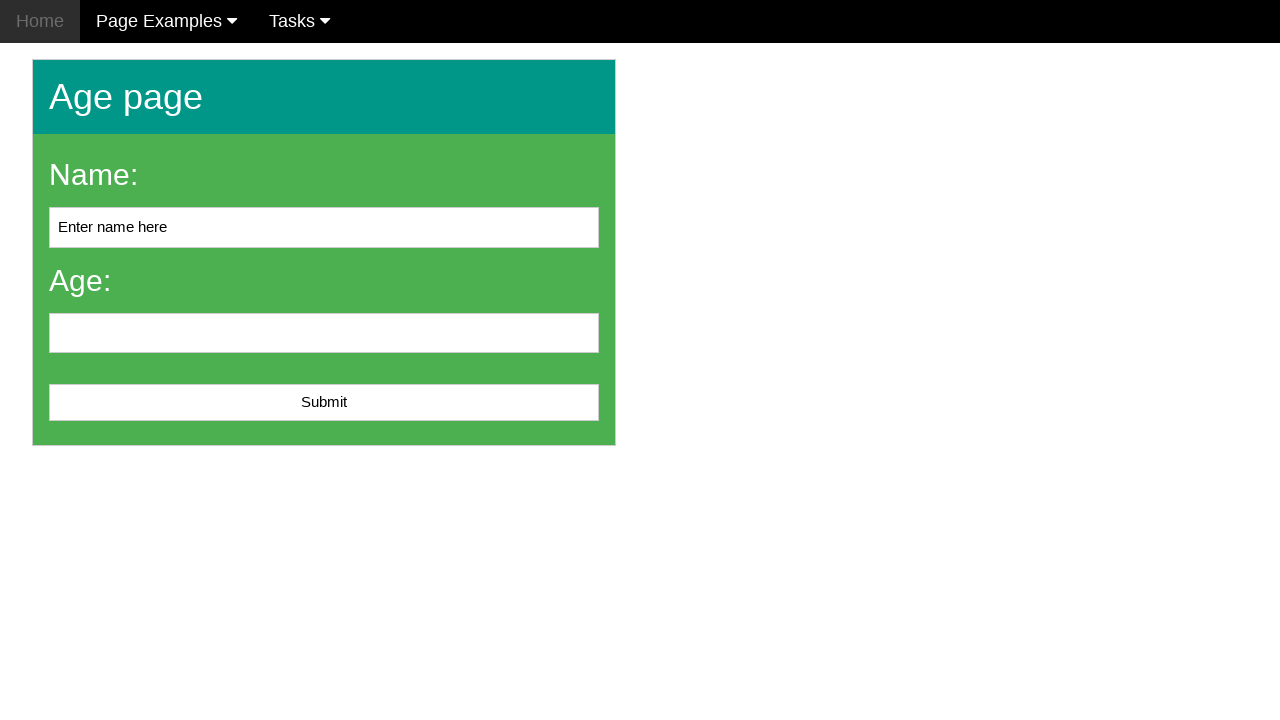

Cleared name input field on #name
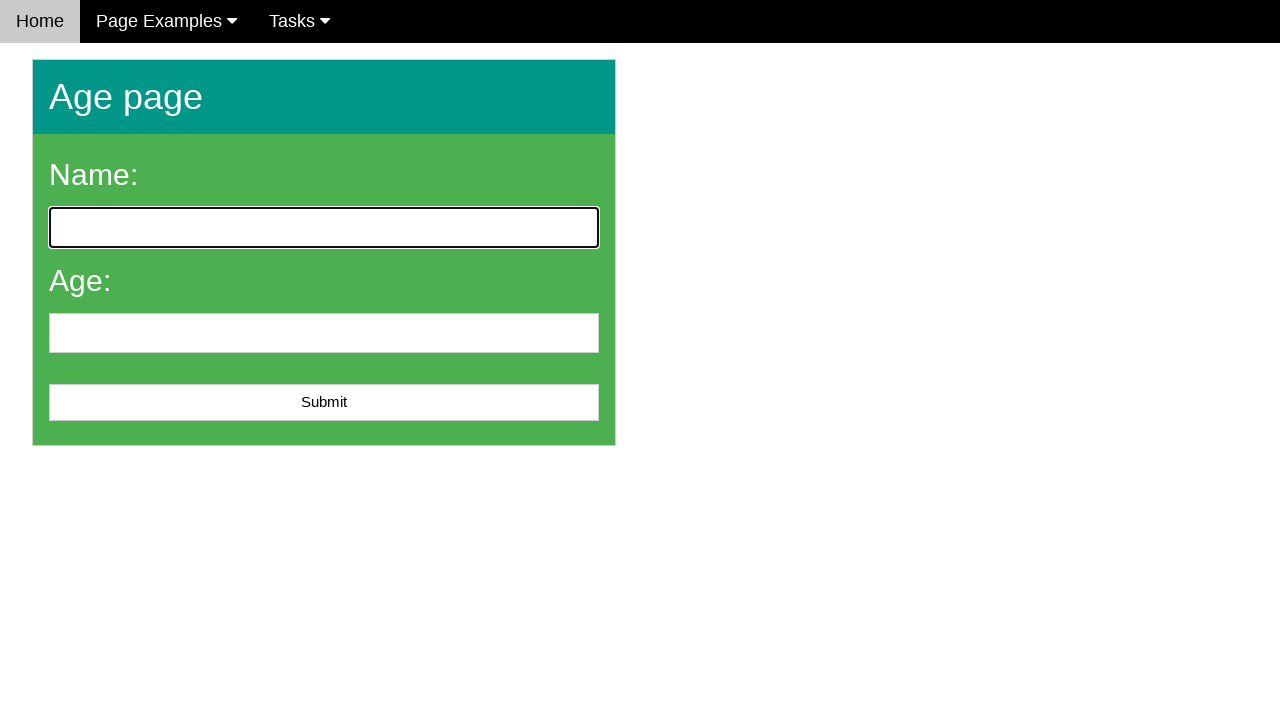

Entered 'John Smith' in name field on #name
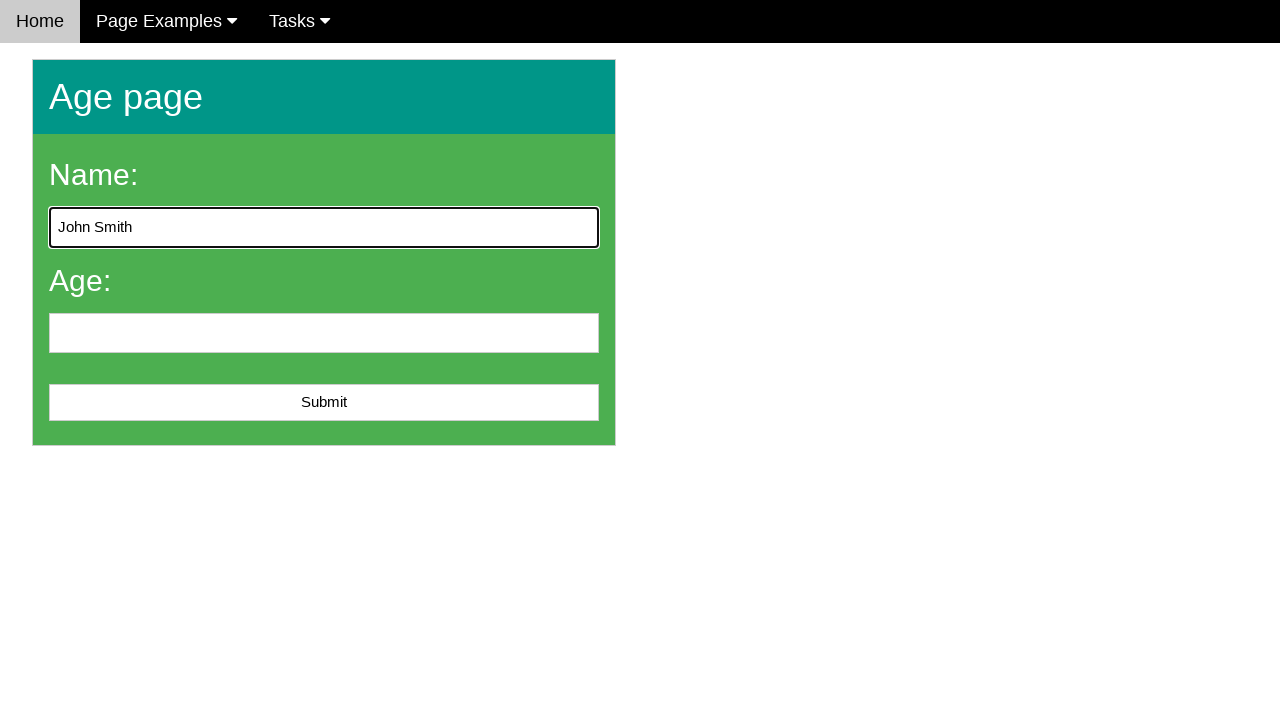

Entered '25' in age field on input[name='age']
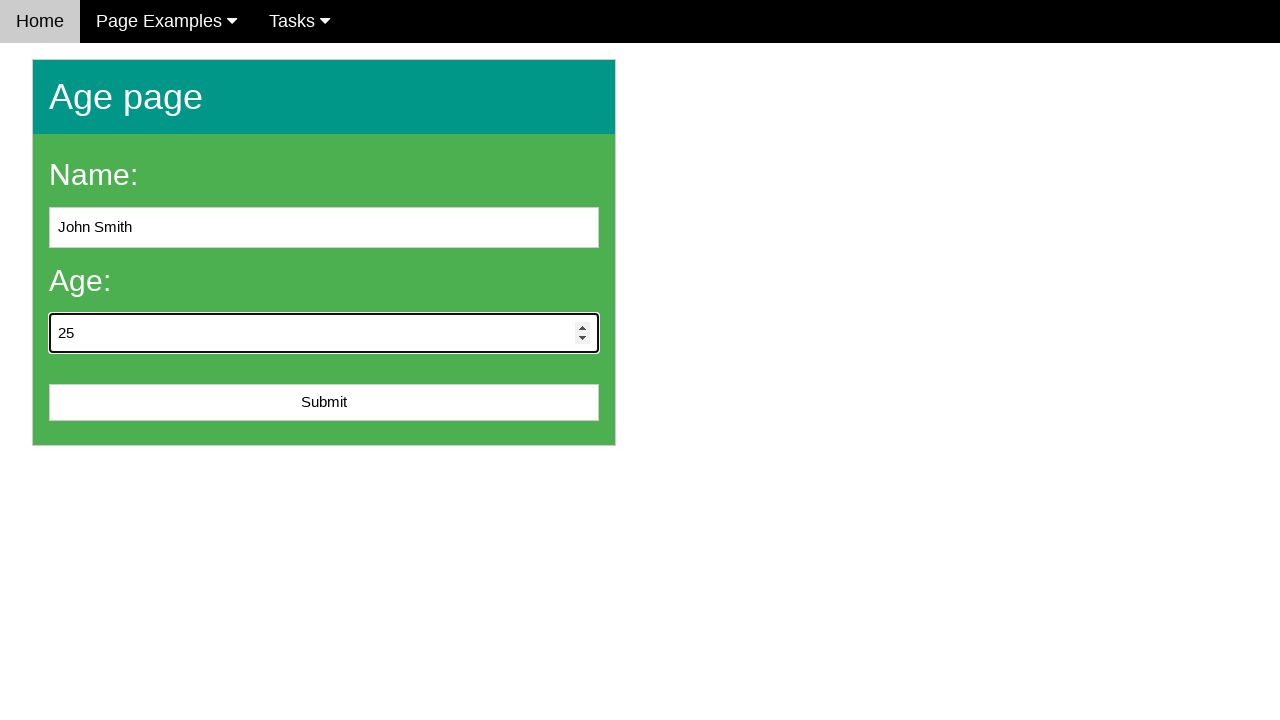

Clicked submit button at (324, 403) on #submit
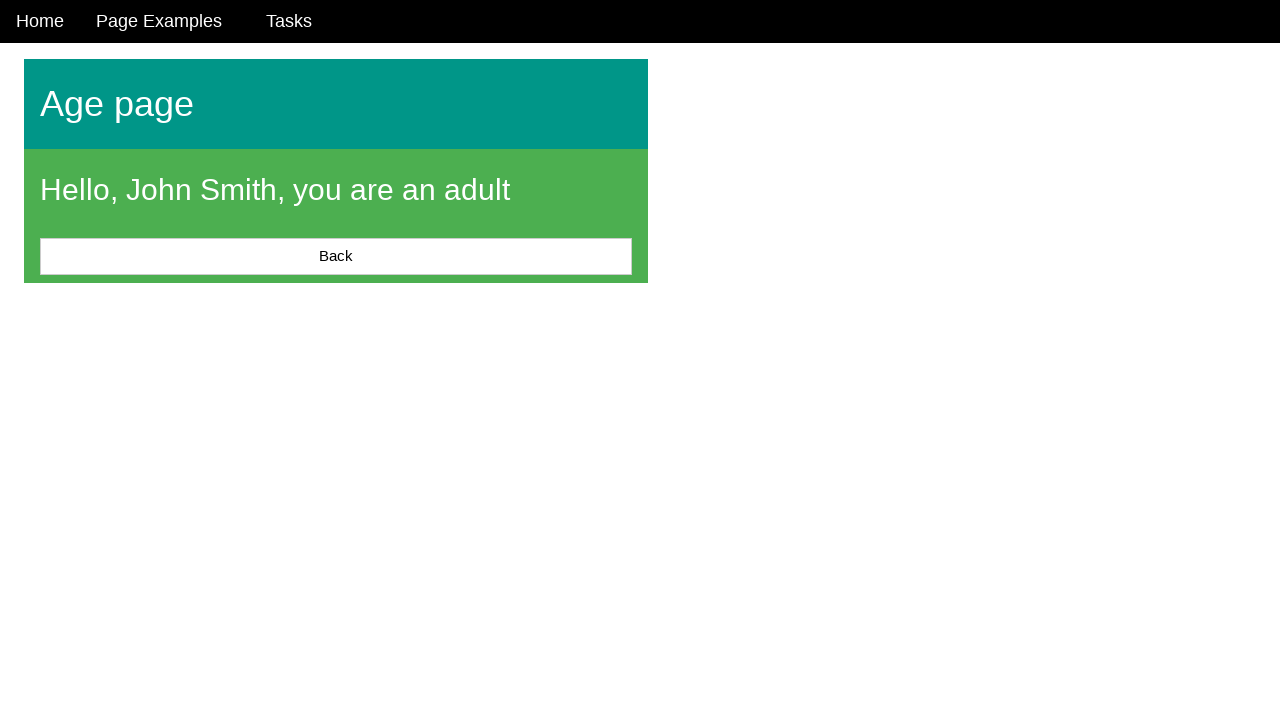

Result message appeared on page
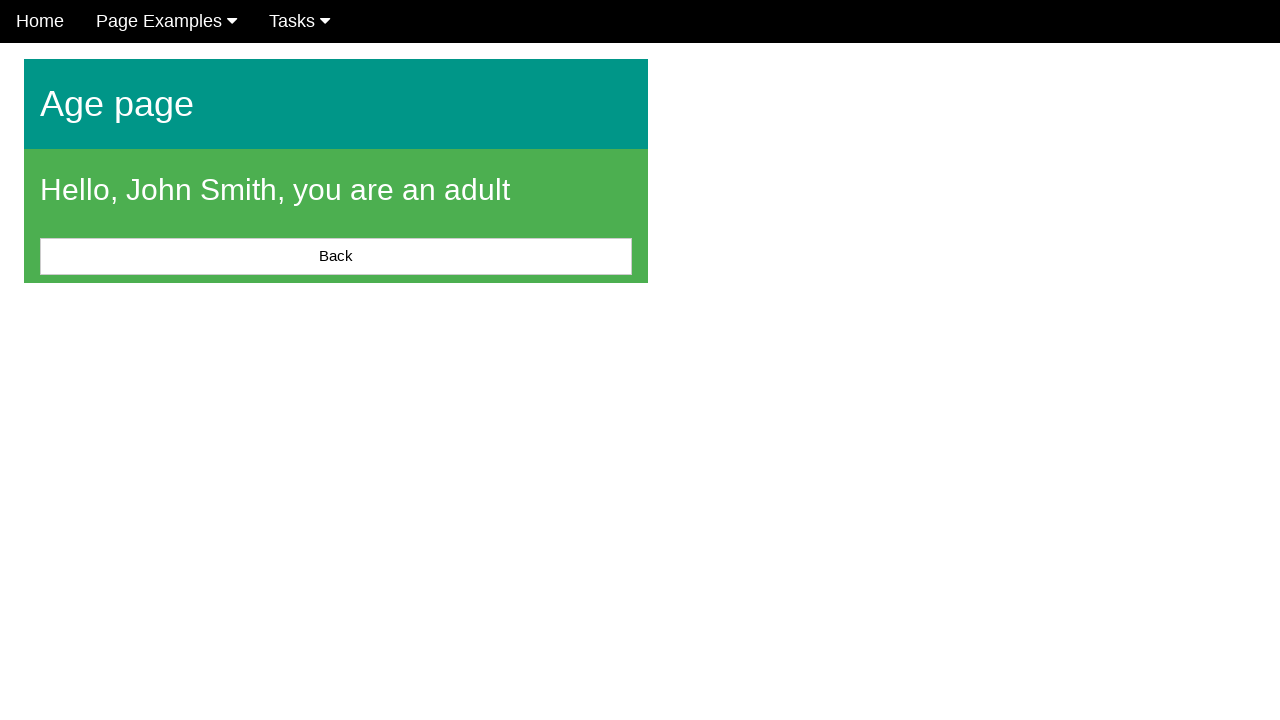

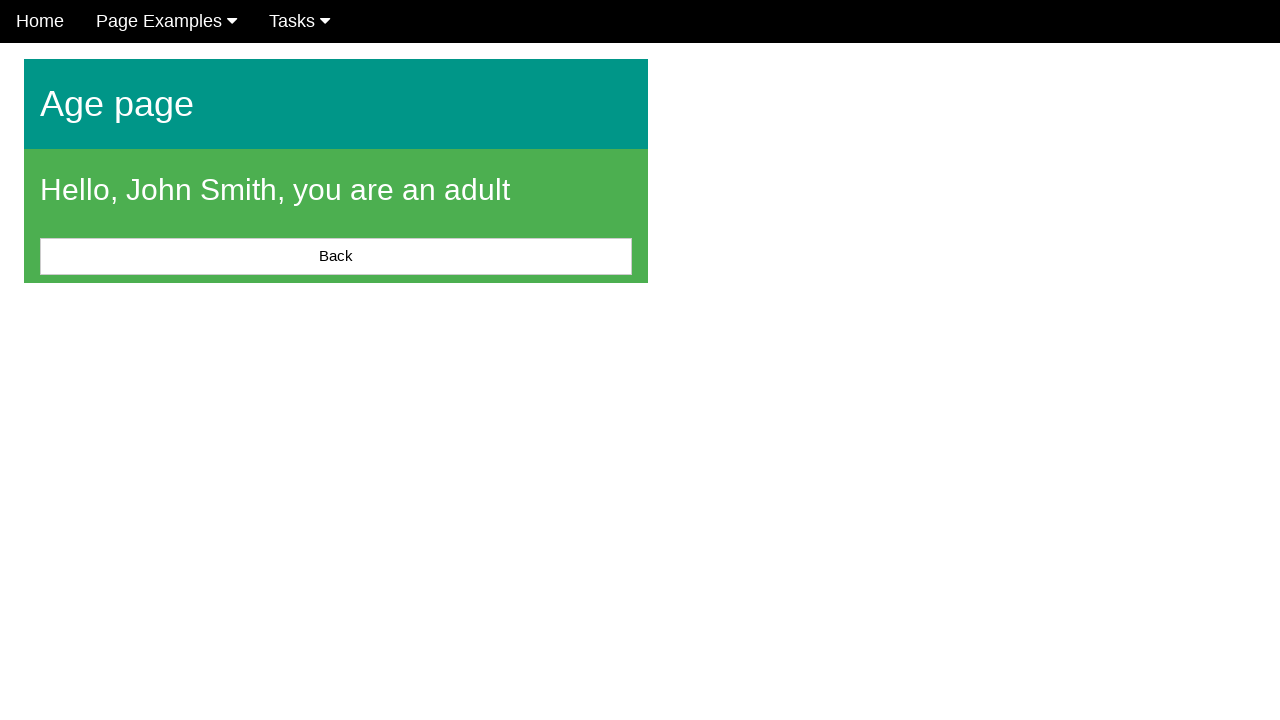